Navigates to the Demoblaze e-commerce demo site and verifies that anchor link elements are present on the page

Starting URL: https://demoblaze.com/index.html

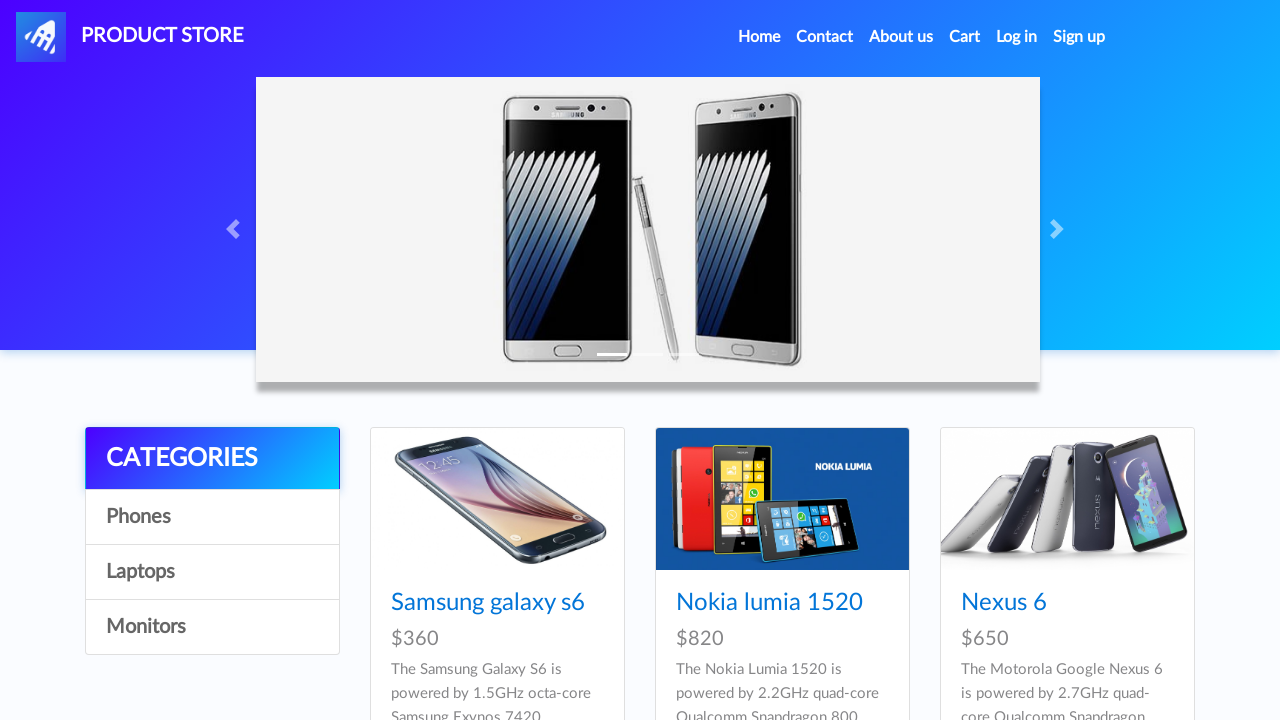

Waited for page to fully load (domcontentloaded)
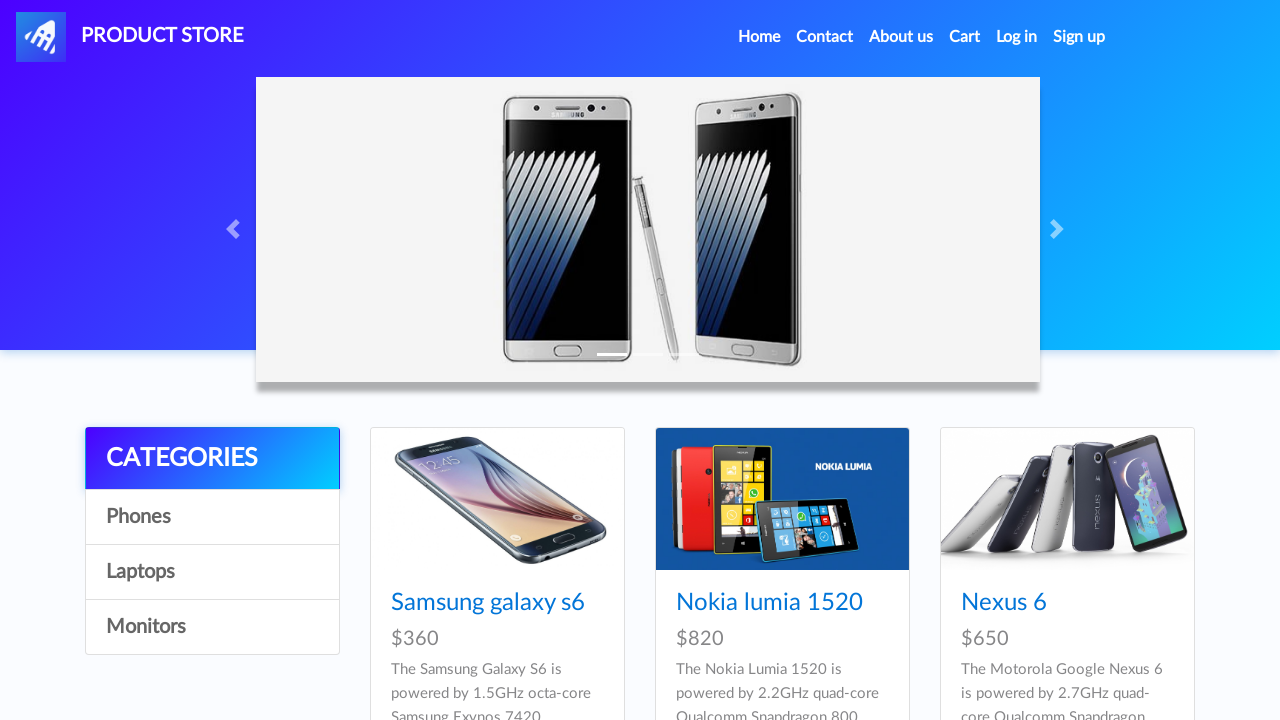

Verified anchor link elements are present on the page
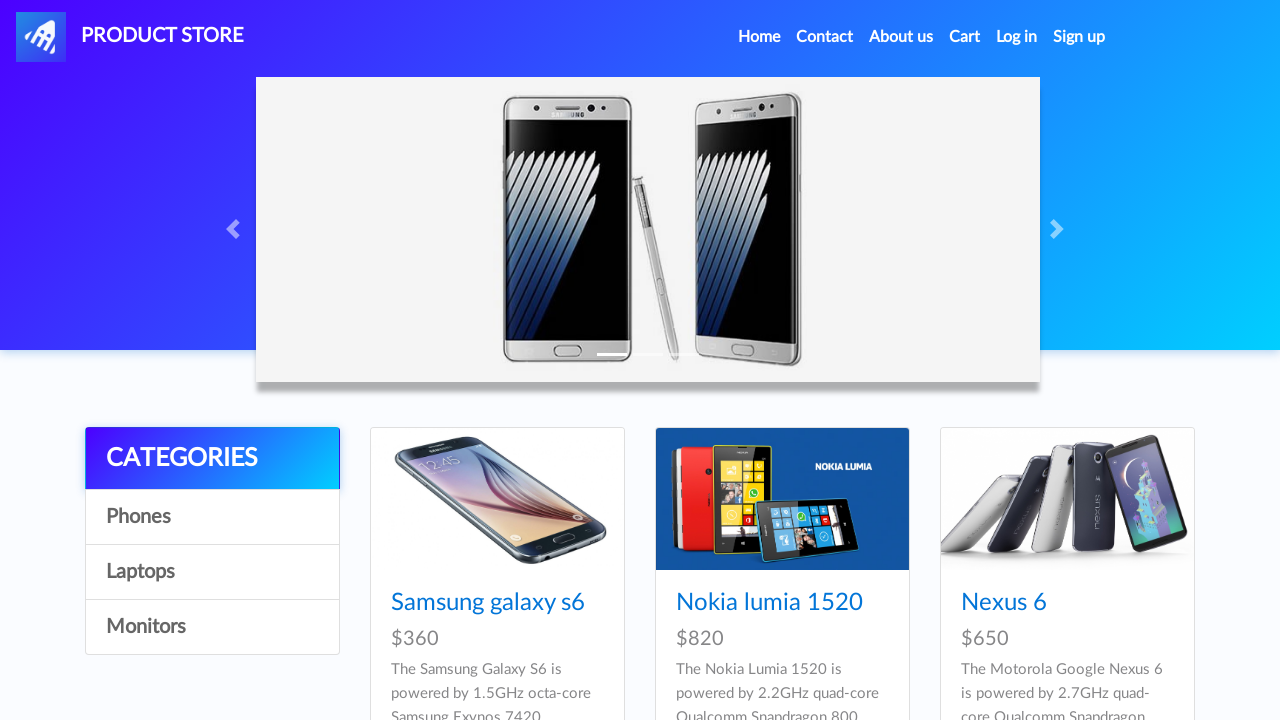

Retrieved all anchor links from the page
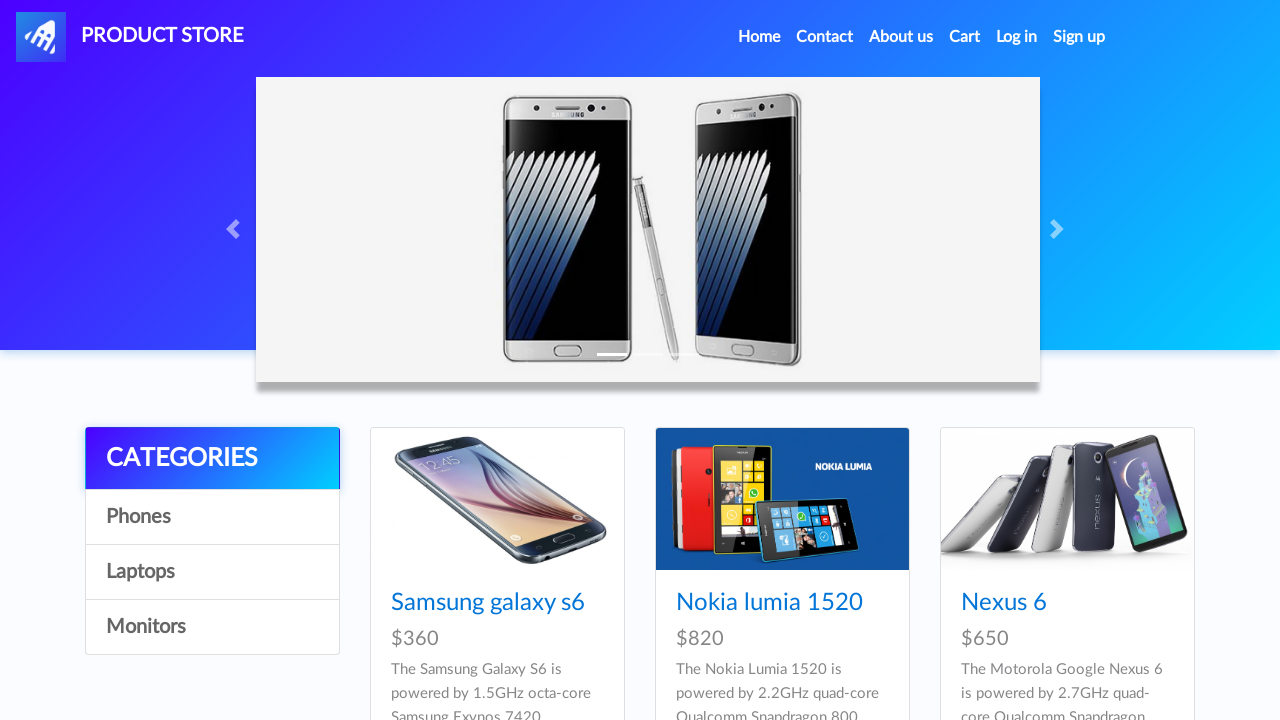

Assertion passed: 33 anchor links found on the page
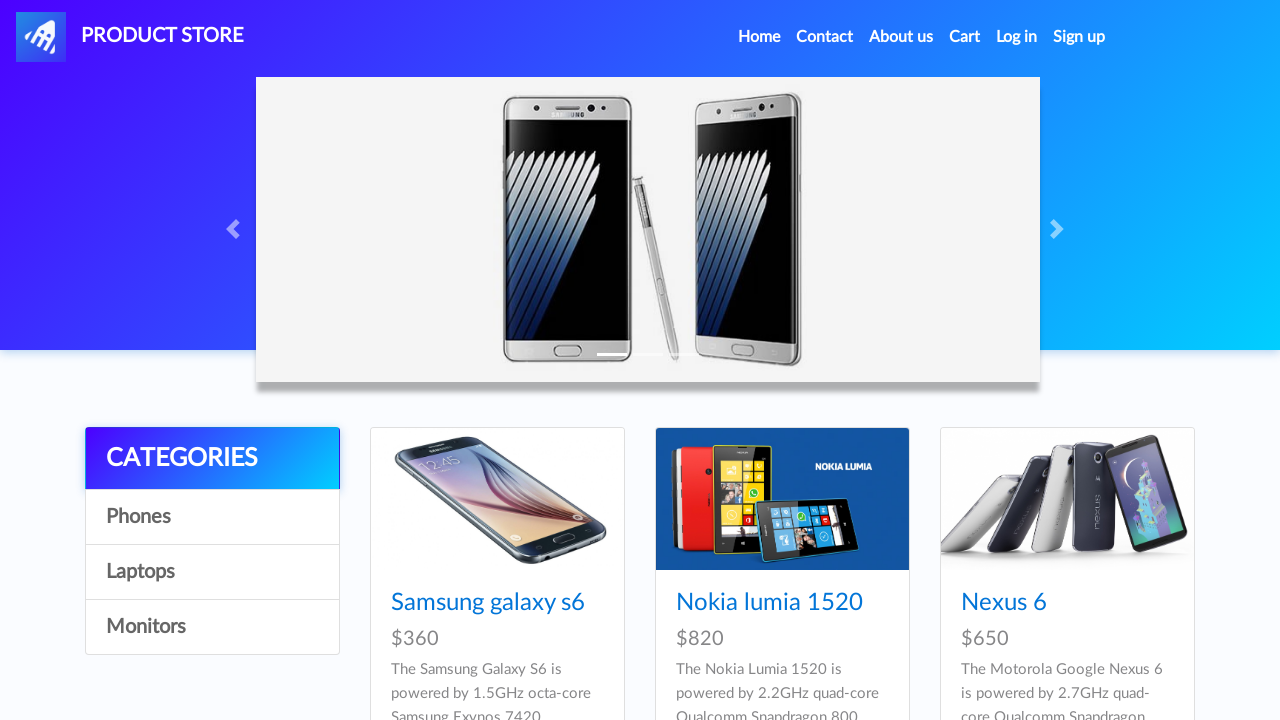

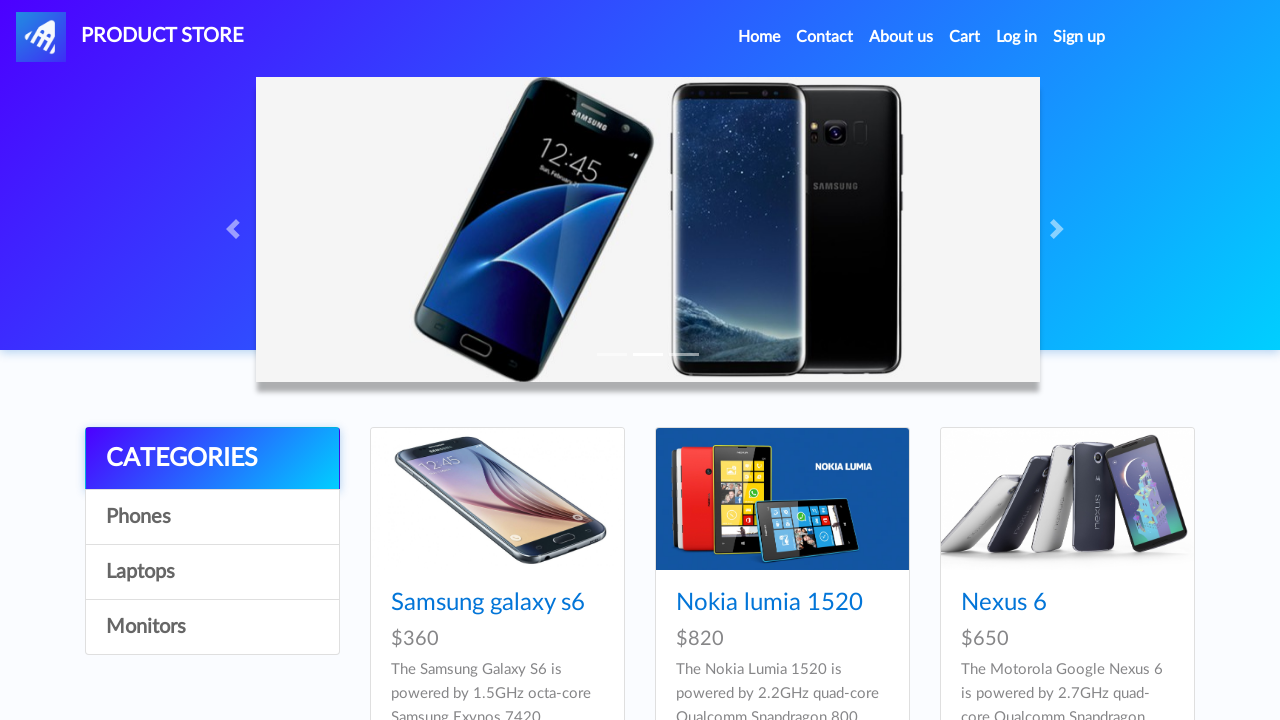